Demonstrates performing a right-click (context click) action on a webpage using Selenium Actions class equivalent in Playwright

Starting URL: https://yonobusiness.sbi/login/yunobusinesslogin

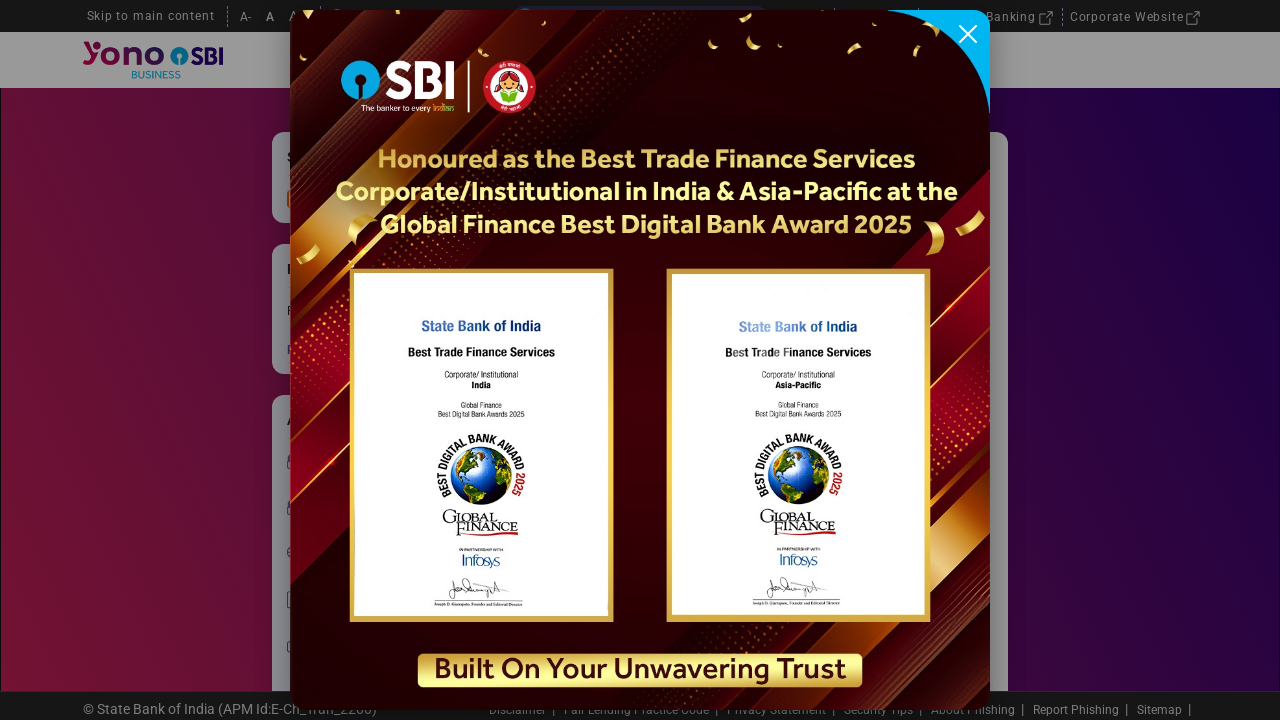

Navigated to SBI YunoBusiness login page
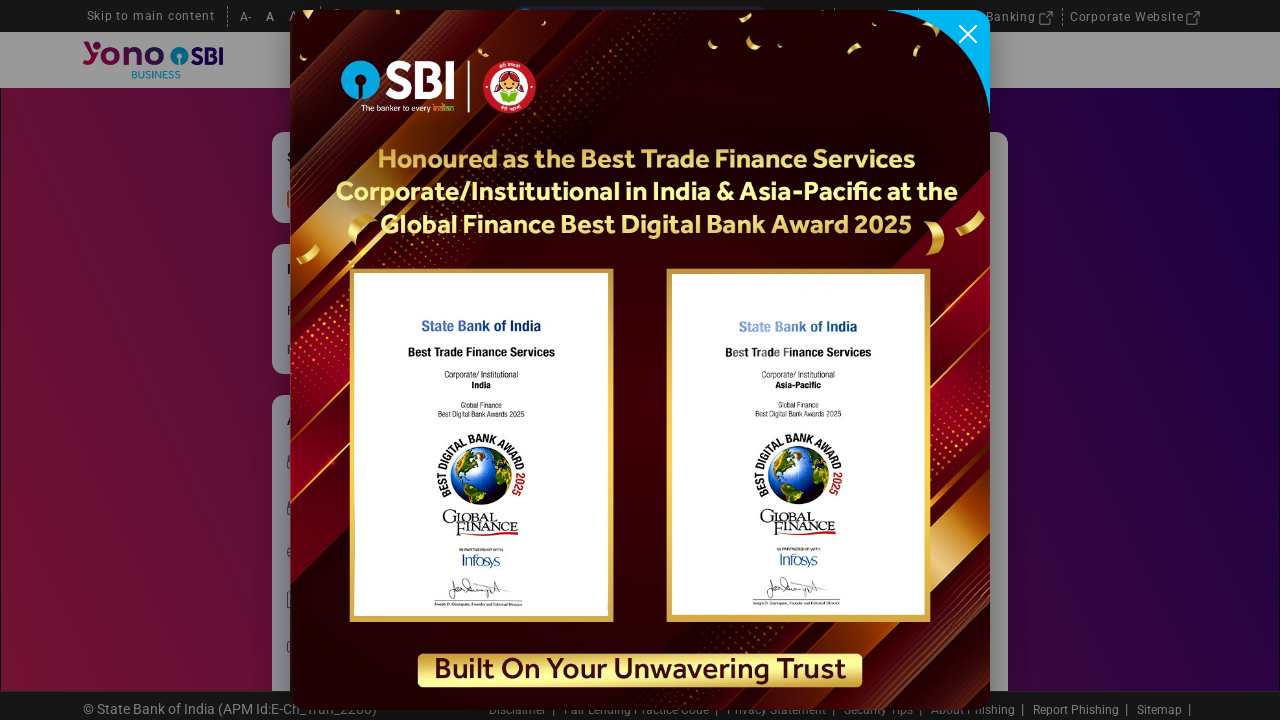

Performed right-click (context click) on the page body at (640, 360) on body
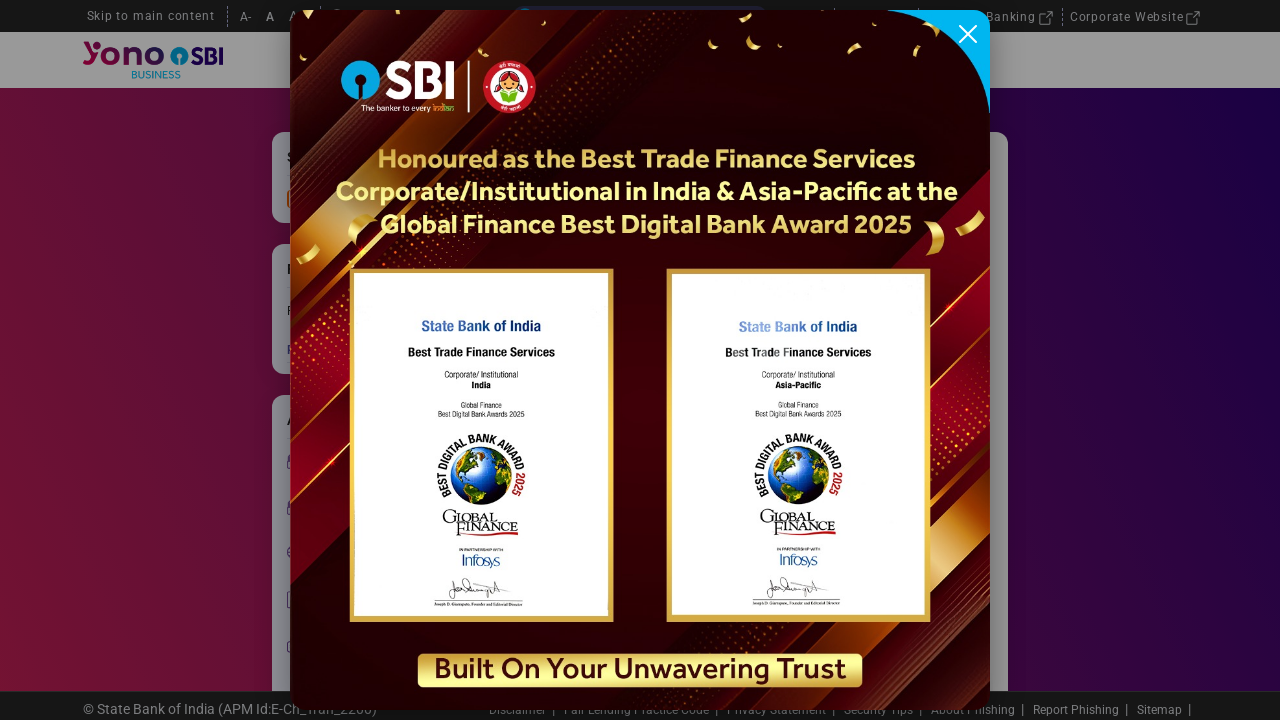

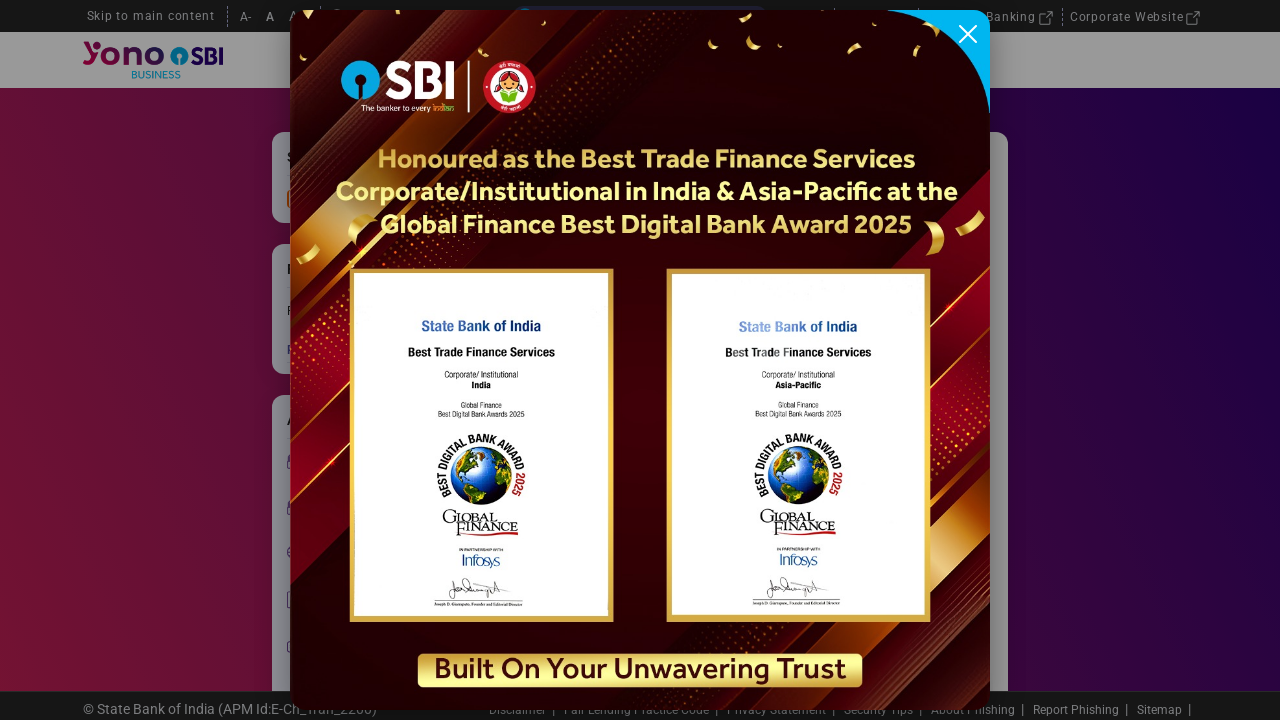